Tests partial link text locator functionality by navigating to Selenium downloads page and clicking a link containing "WebDriverBacked" text

Starting URL: https://www.selenium.dev/downloads/

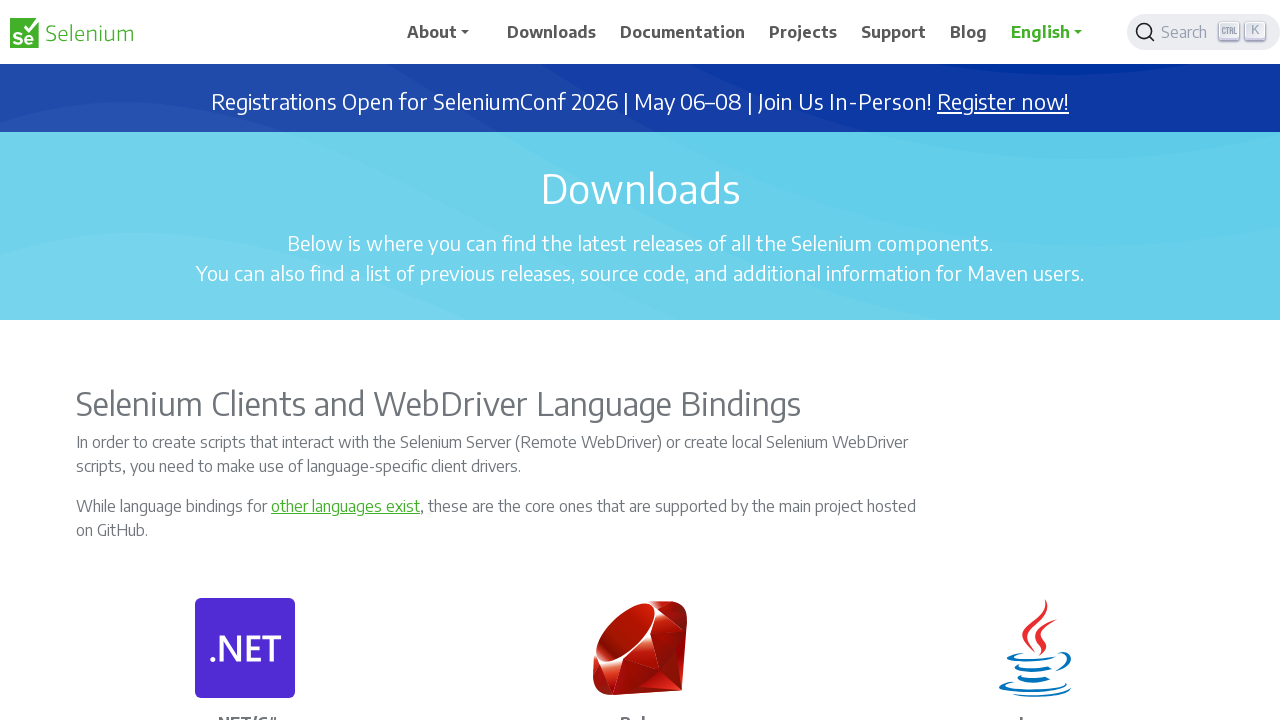

Clicked link containing partial text 'WebDriverBacked' at (203, 361) on a:has-text('WebDriverBacked')
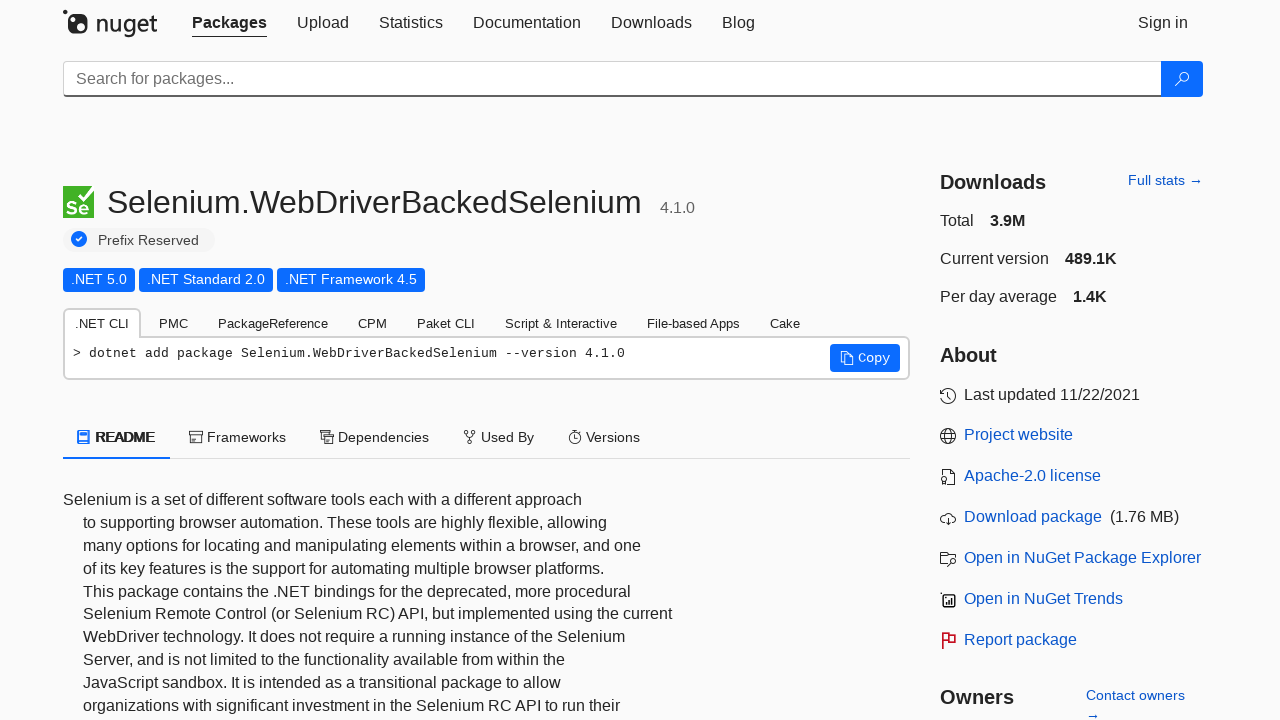

Waited for page load to complete
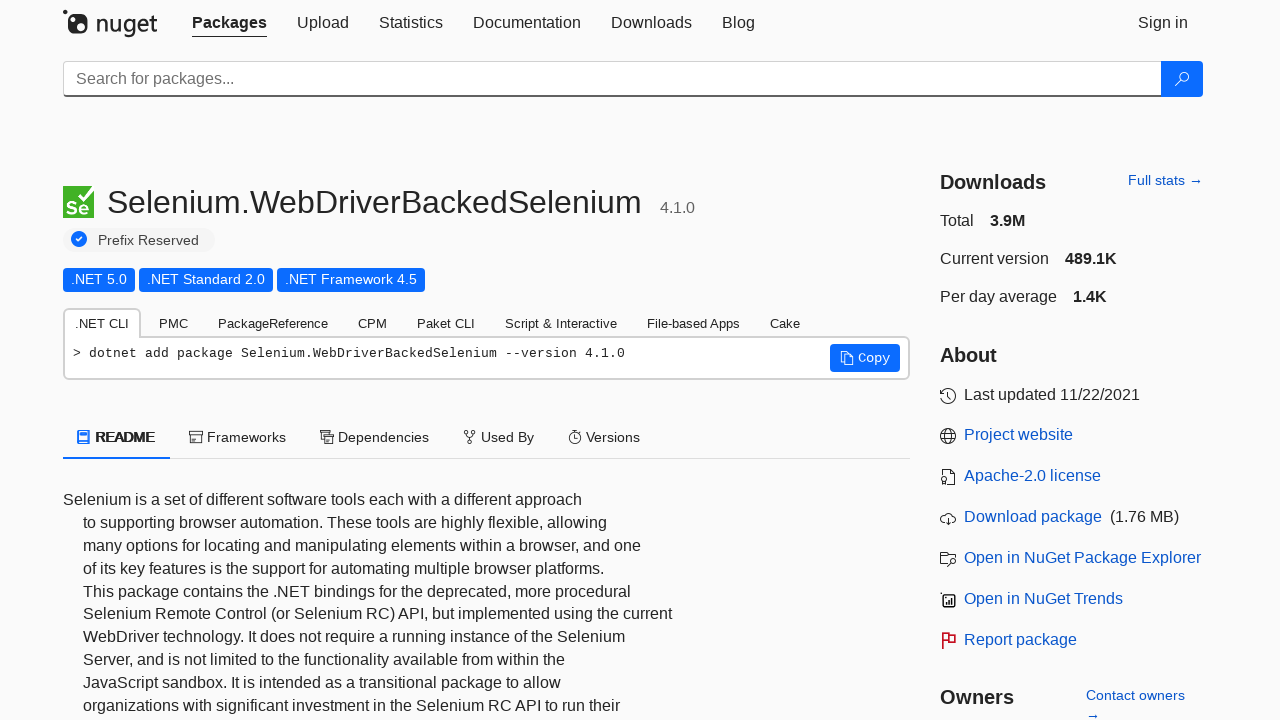

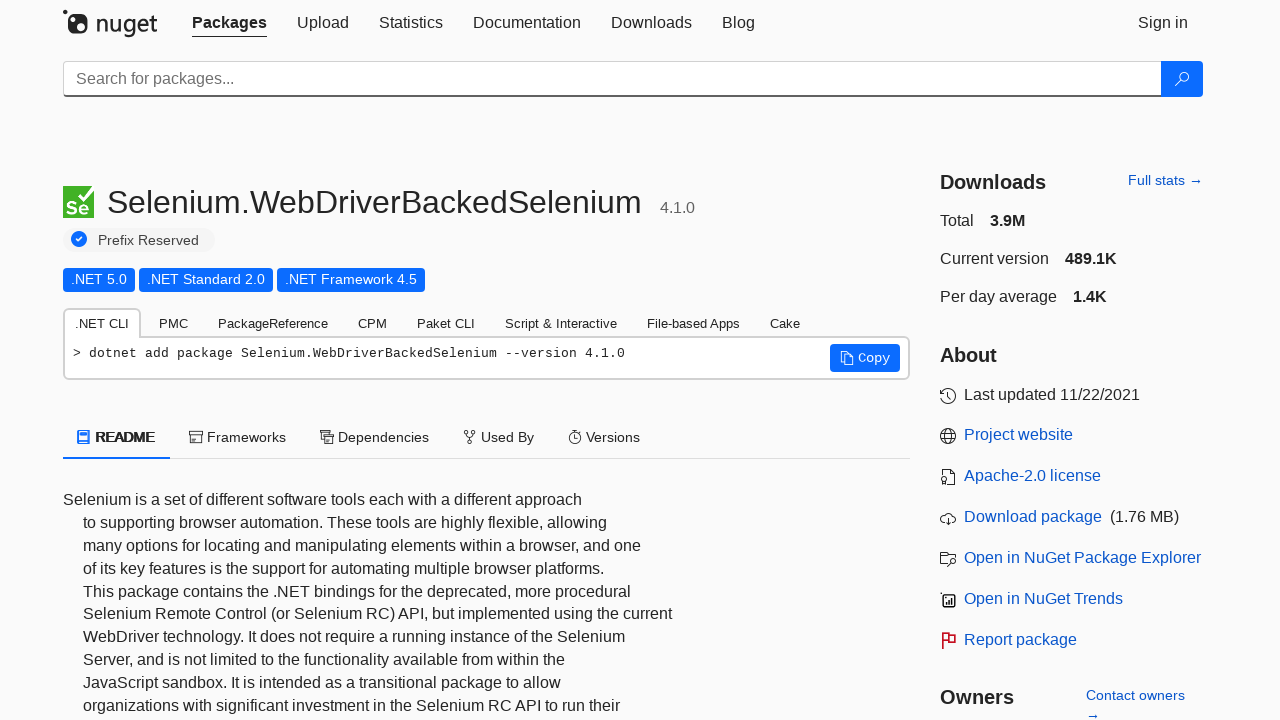